Tests date picker functionality by clicking on the date field and verifying the calendar appears with correct day labels

Starting URL: https://www.selenium.dev/selenium/web/web-form.html

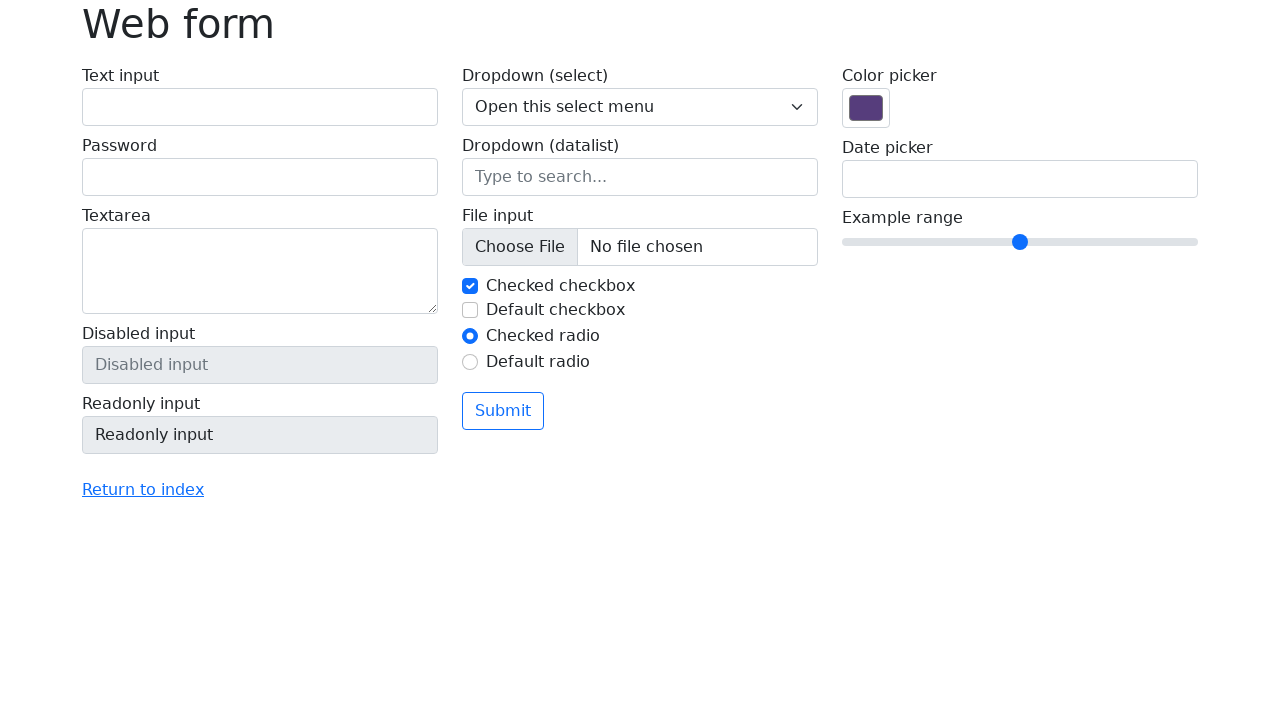

Clicked on date picker input field at (1020, 179) on input[name='my-date']
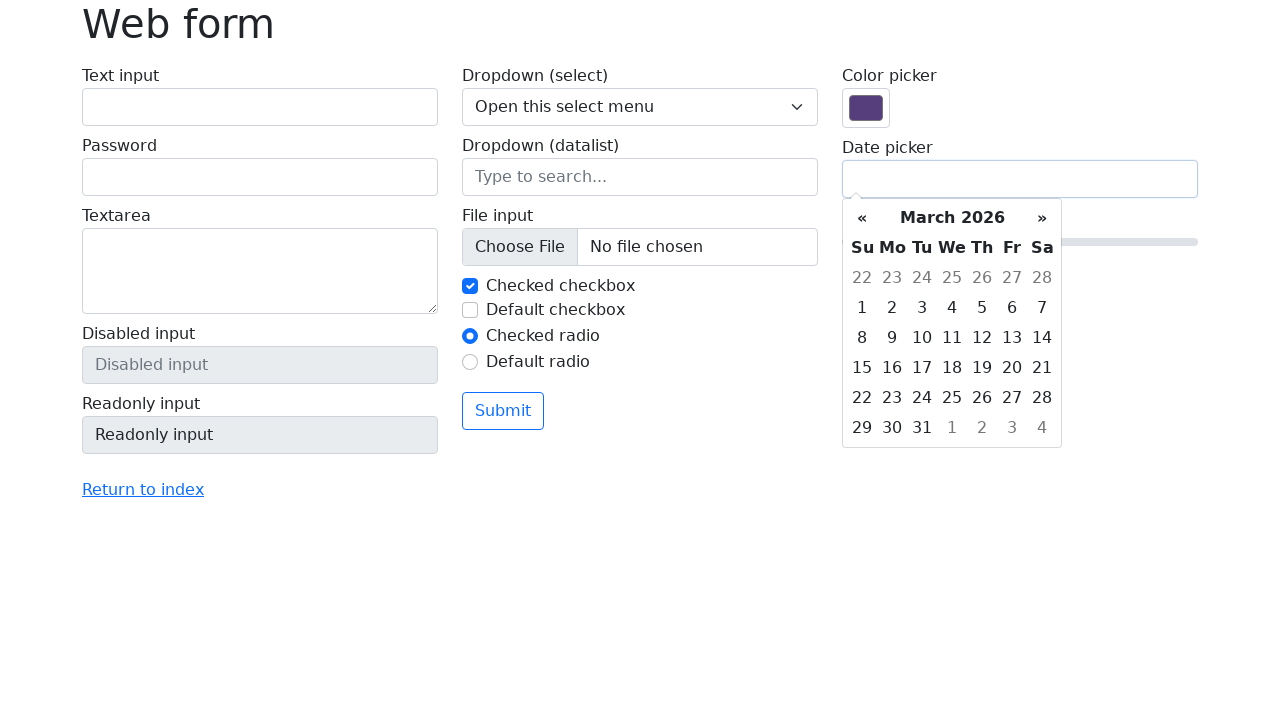

Calendar appeared with correct day labels in header
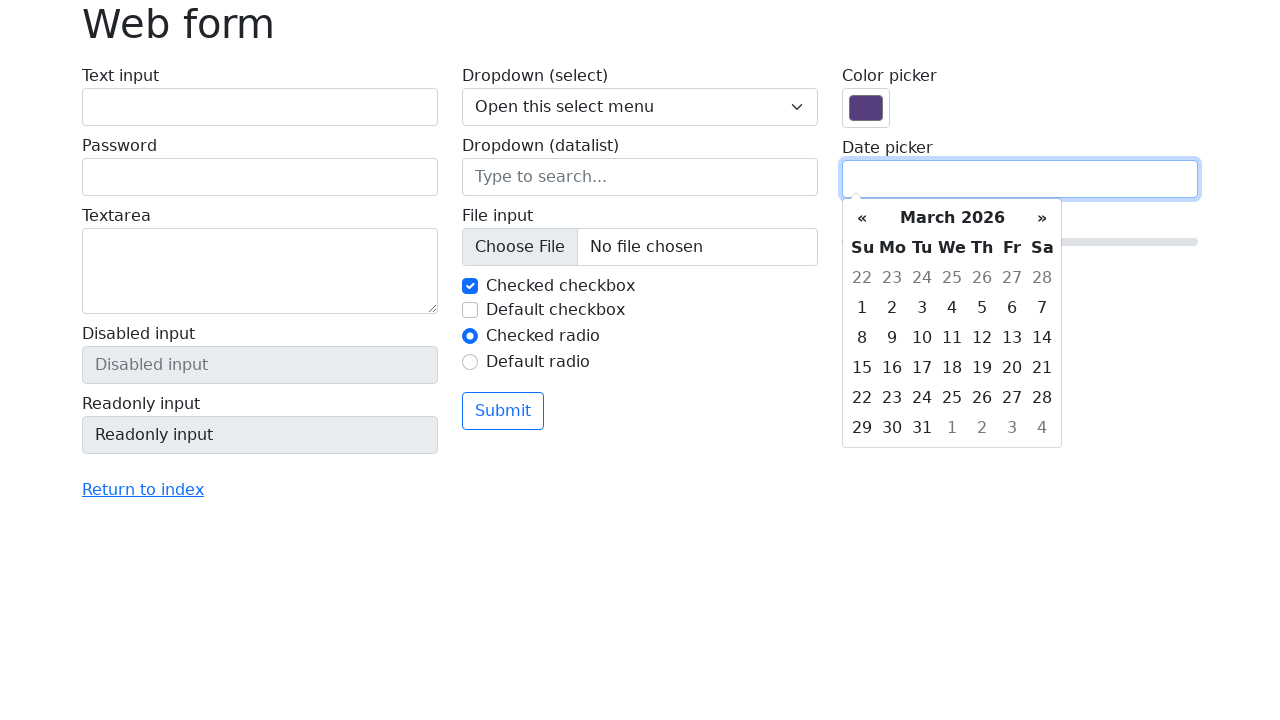

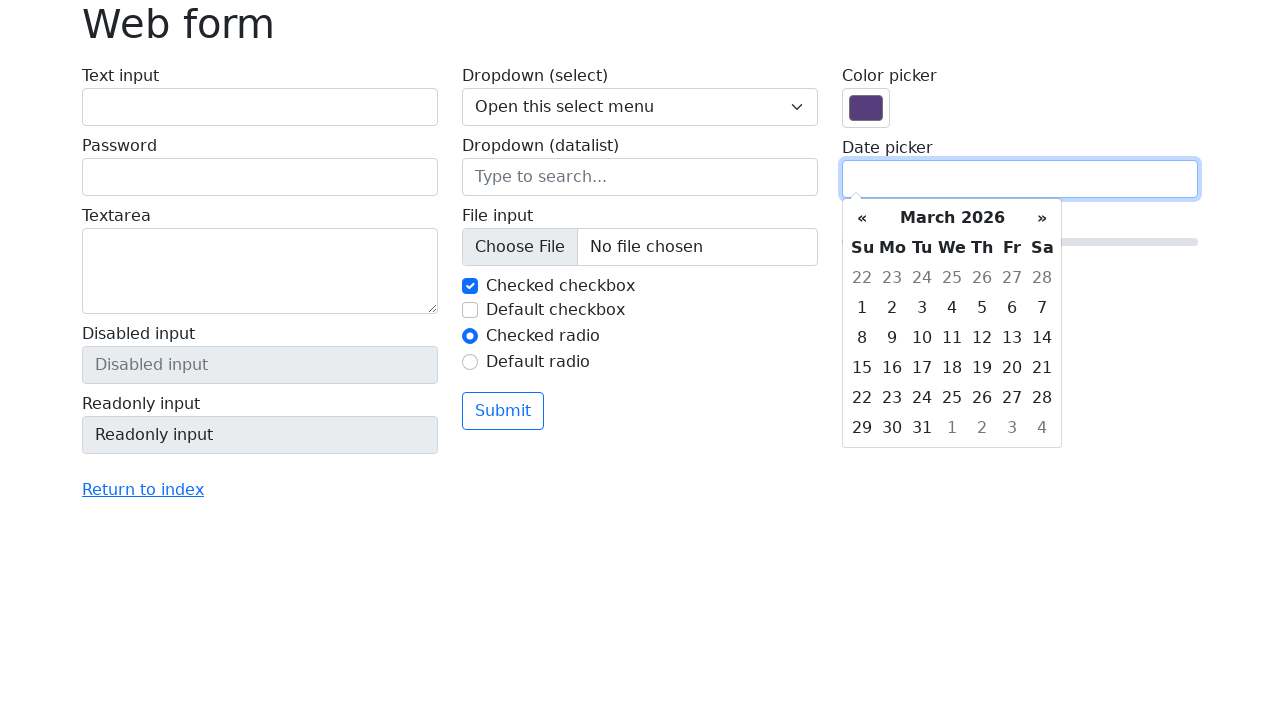